Automates filling out a practice registration form with various input types including text fields, radio buttons, checkboxes, and dropdown selections, then submits the form

Starting URL: https://www.techlistic.com/p/selenium-practice-form.html

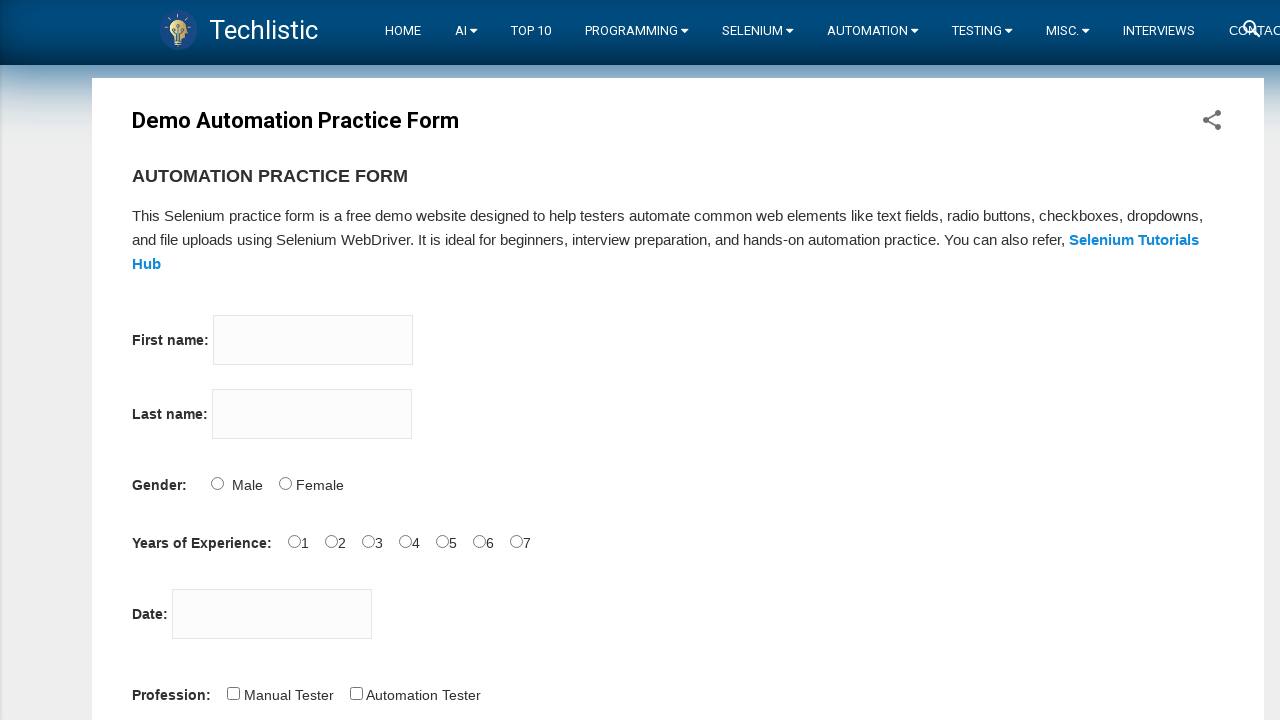

Filled first name field with 'Jasmine' on //input[@name='firstname']
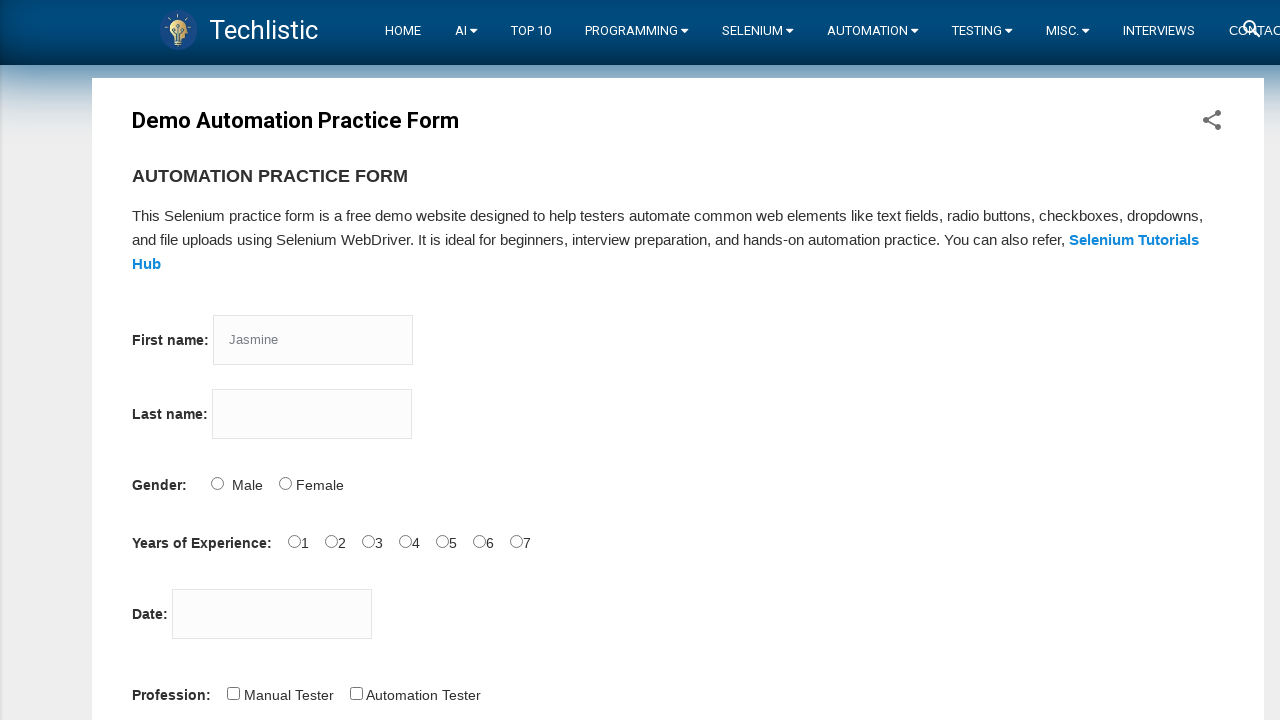

Filled last name field with 'Wing' on //input[@name='lastname']
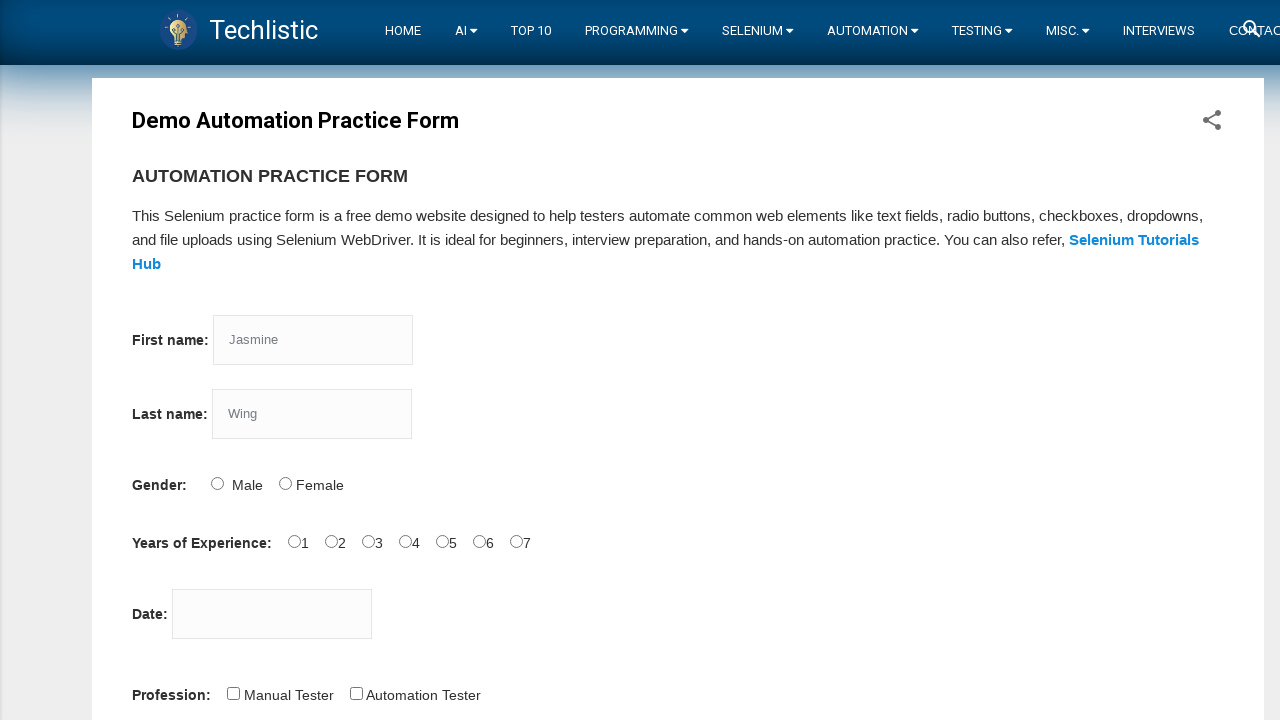

Selected Female radio button for gender at (285, 483) on xpath=//input[@id='sex-1']
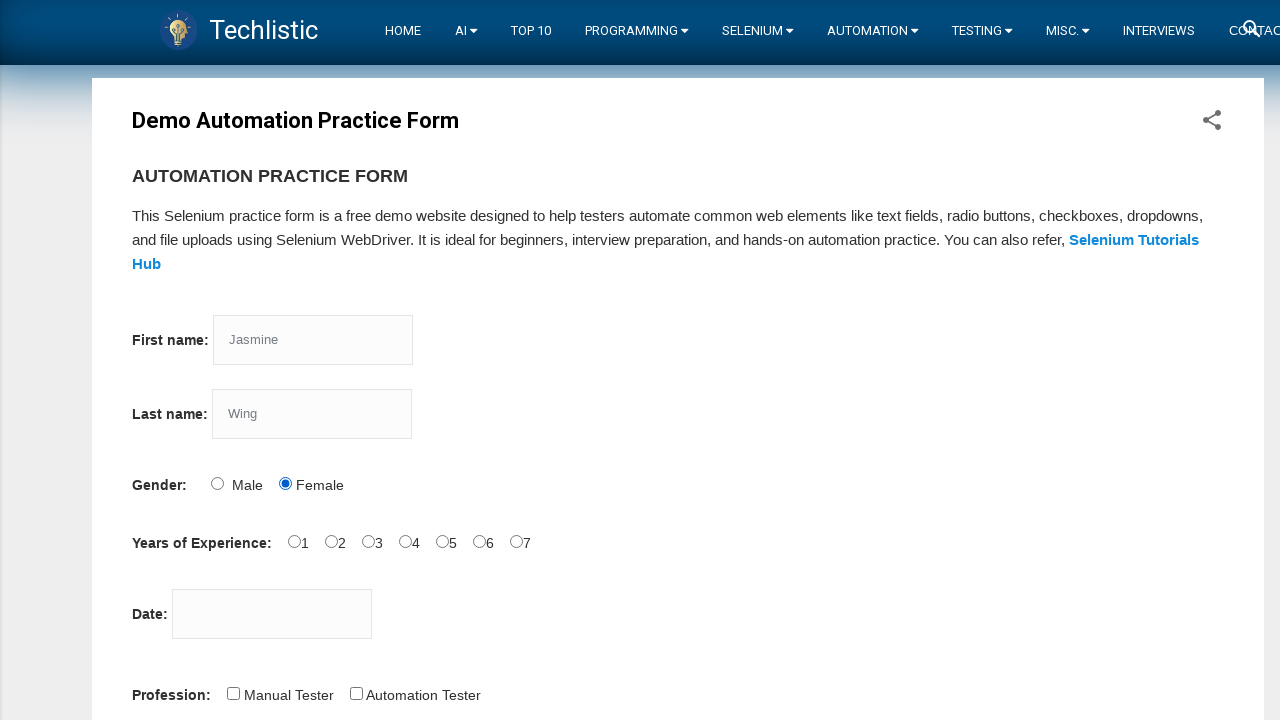

Selected years of experience option at (368, 541) on #exp-2
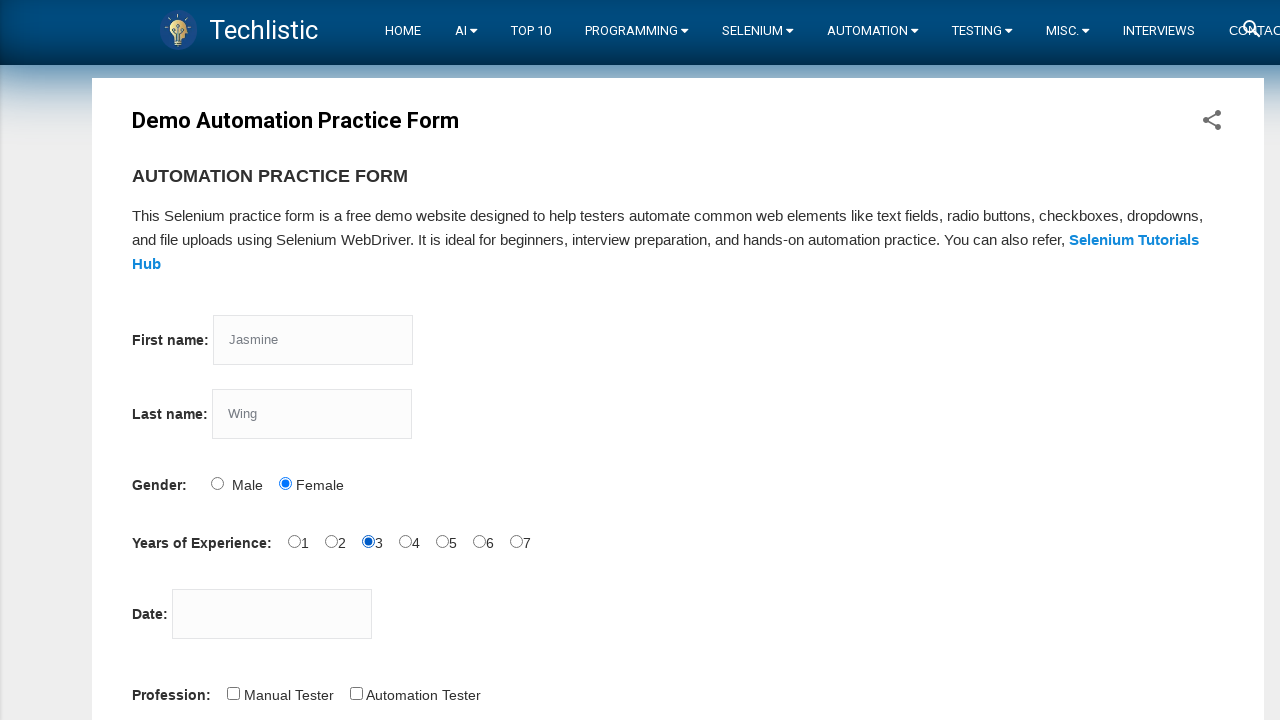

Filled date field with '12/12/2020' on //input[@id='datepicker']
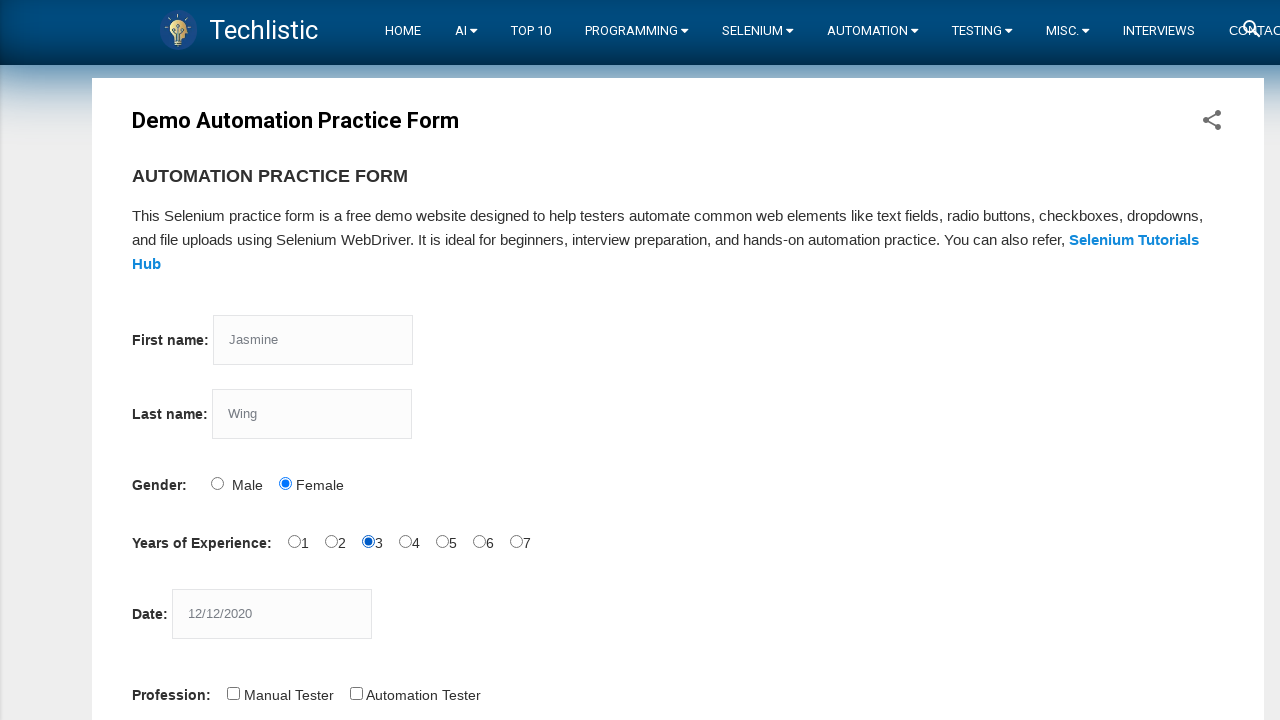

Checked Manual Tester profession checkbox at (233, 693) on xpath=//input[@id='profession-0']
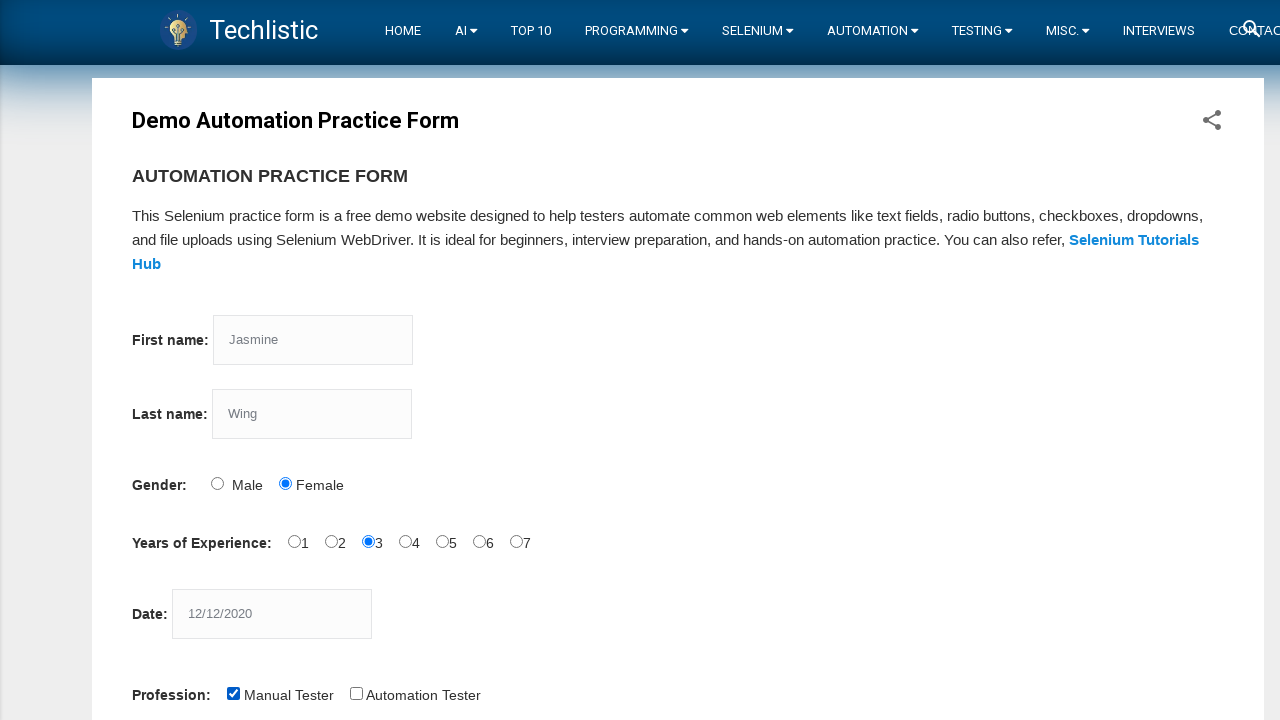

Checked Automation Tester profession checkbox at (356, 693) on xpath=//input[@id='profession-1']
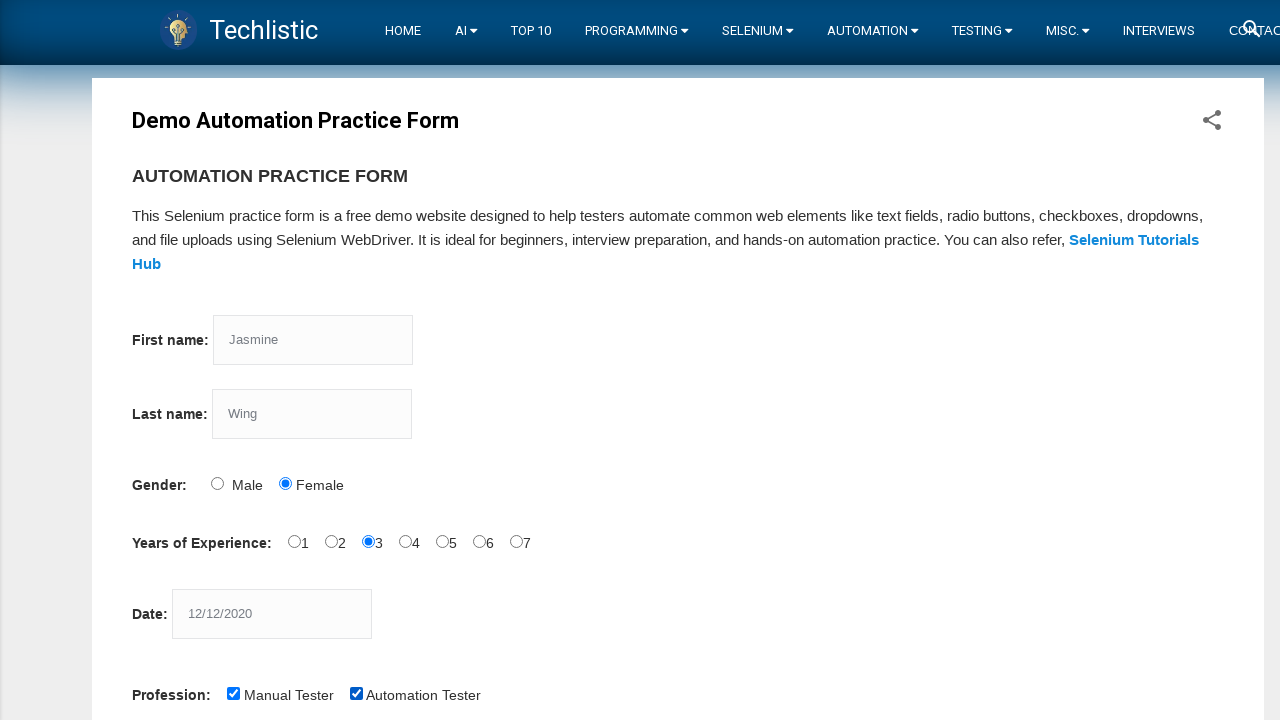

Checked UFT automation tool checkbox at (281, 360) on xpath=//input[@id='tool-0']
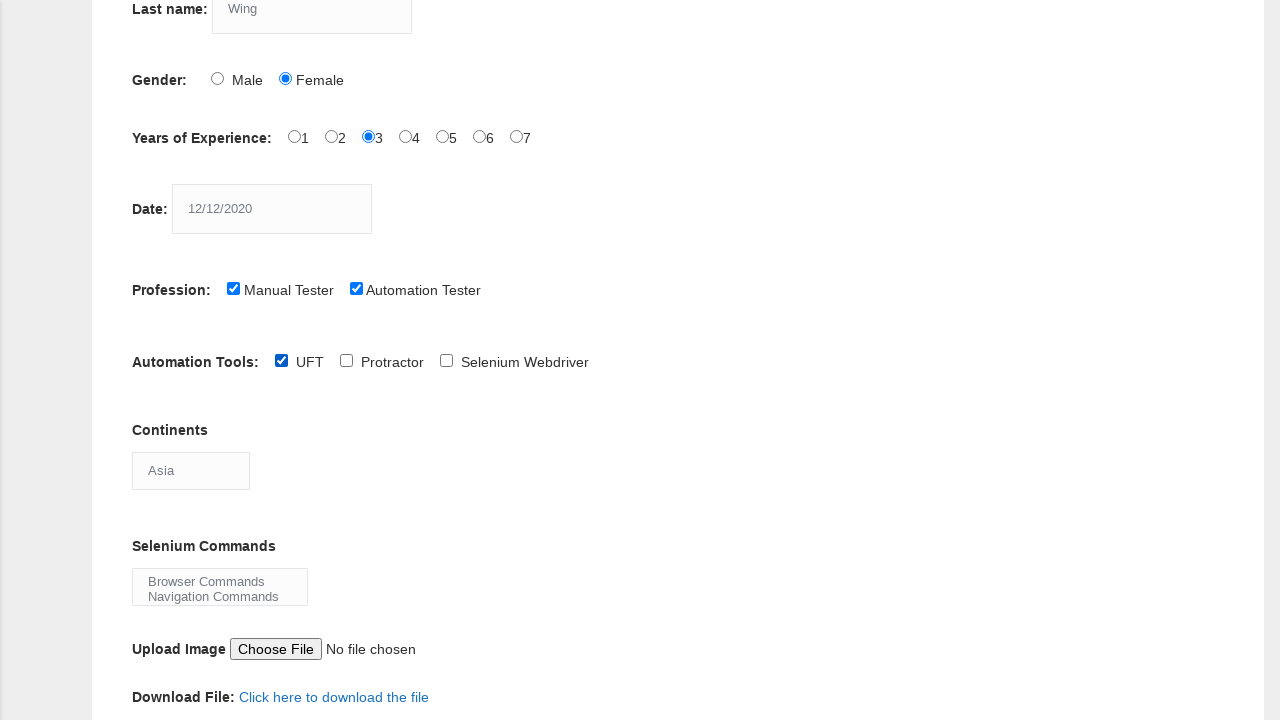

Checked Selenium WebDriver automation tool checkbox at (446, 360) on xpath=//input[@id='tool-2']
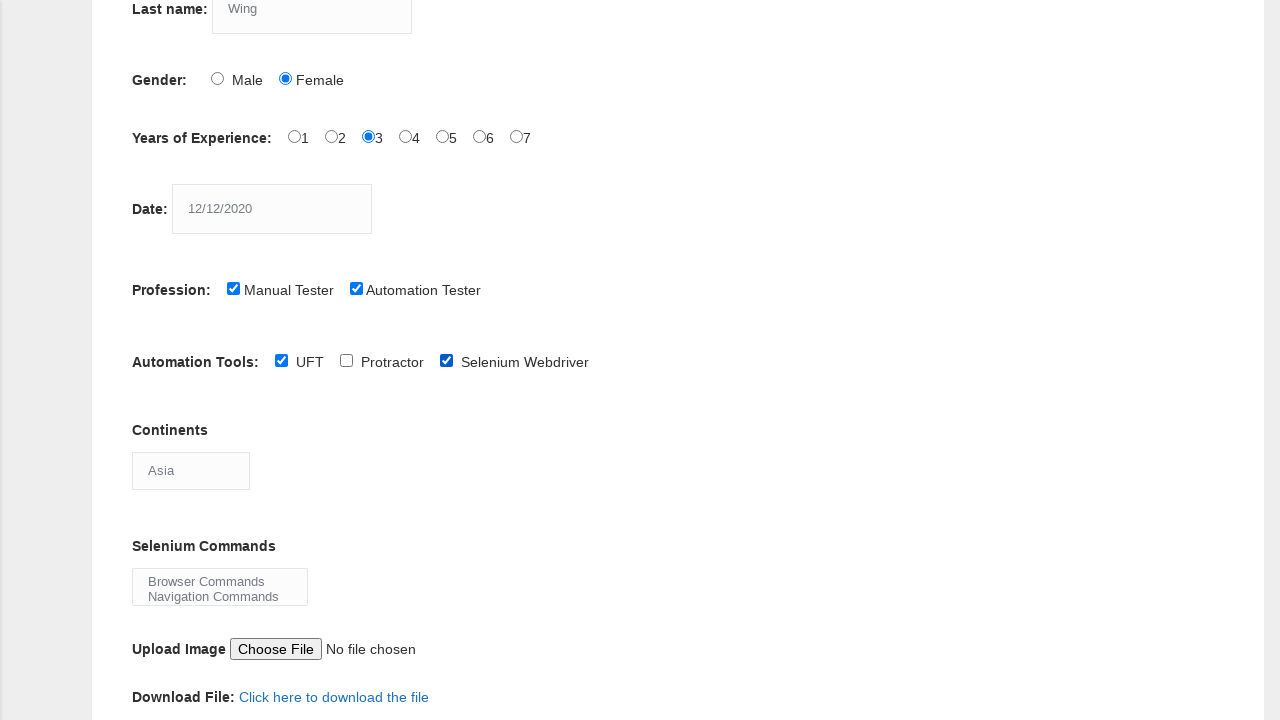

Selected 'Asia' from continents dropdown on //select[@id='continents']
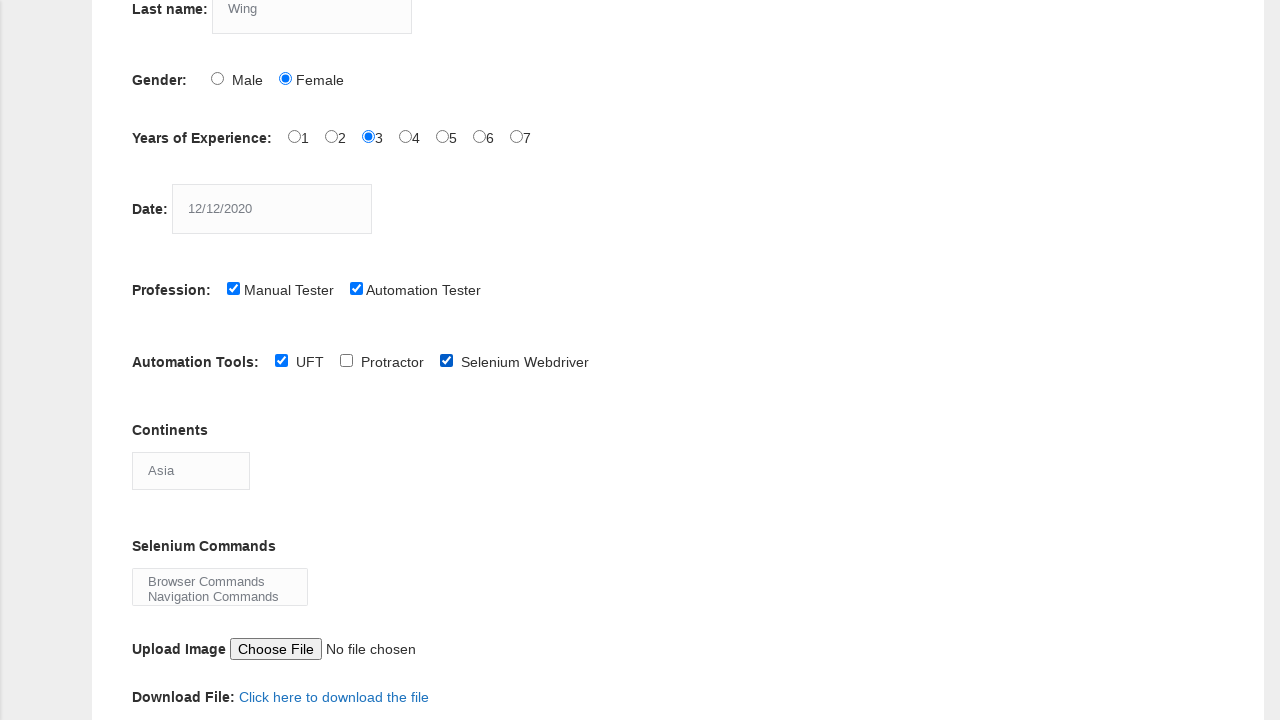

Selected 'Browser Commands' from Selenium commands dropdown on //select[@id='selenium_commands']
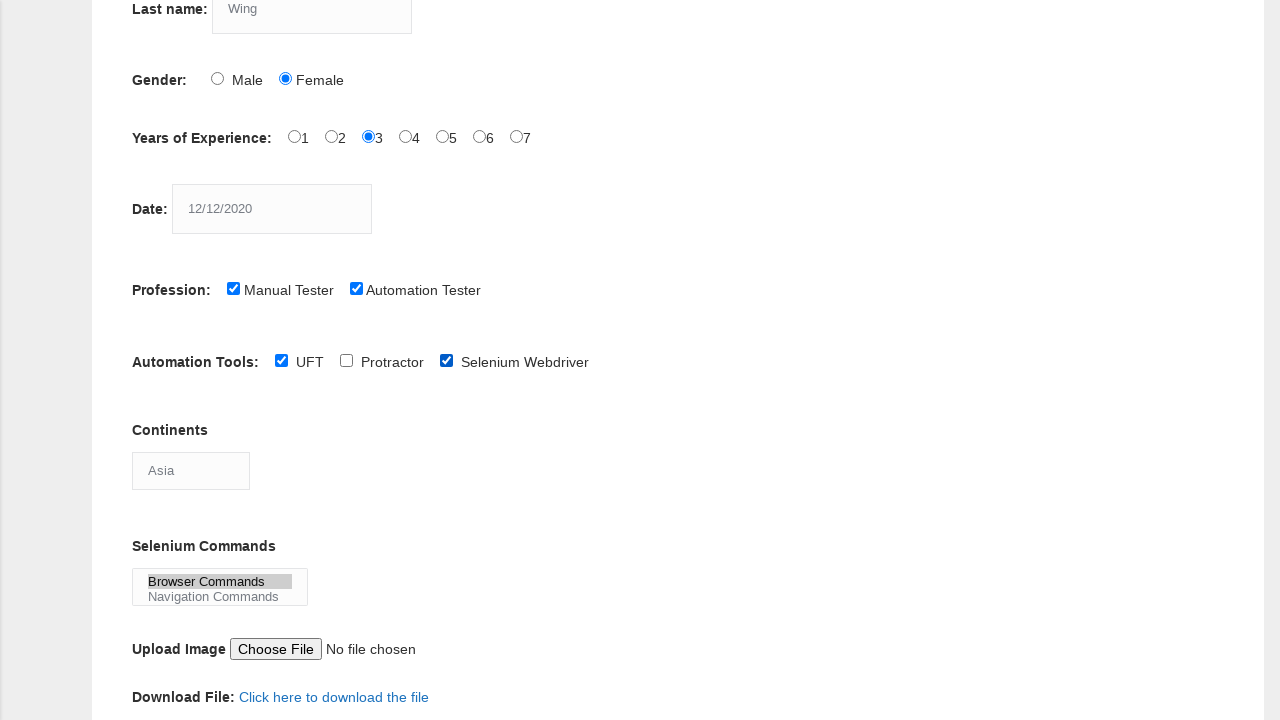

Clicked submit button to submit registration form at (157, 360) on xpath=//button[@id='submit']
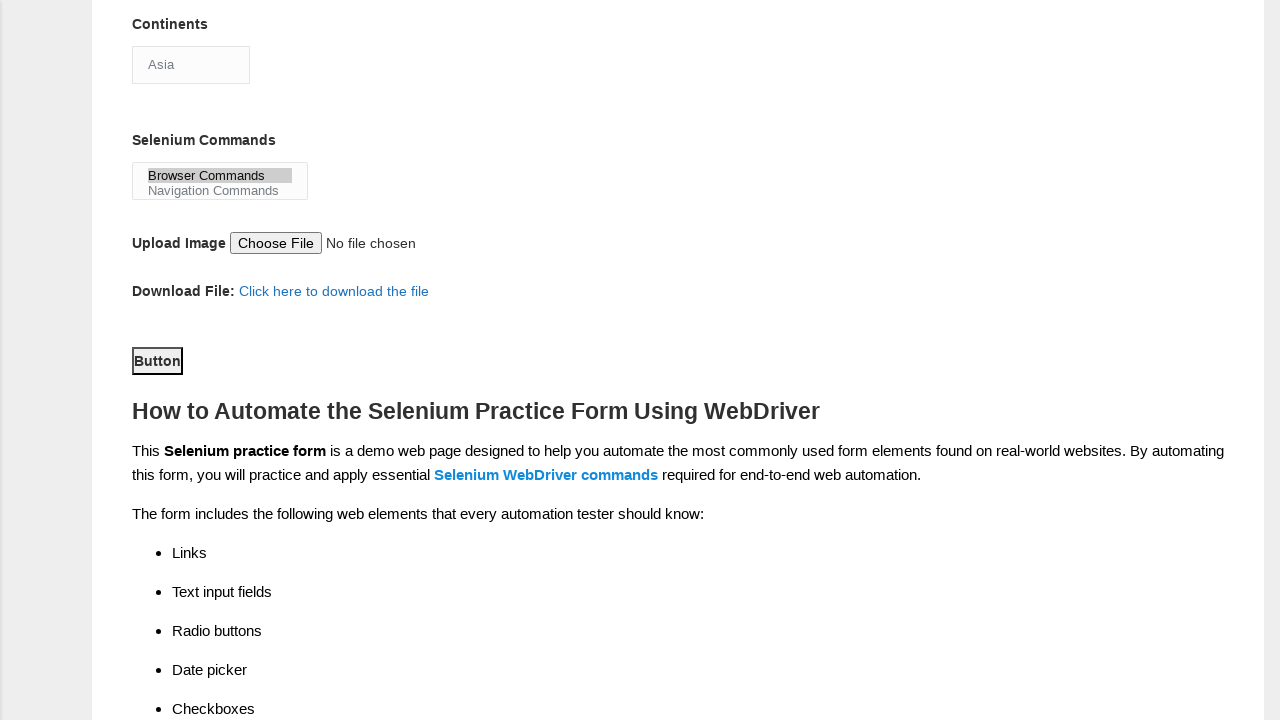

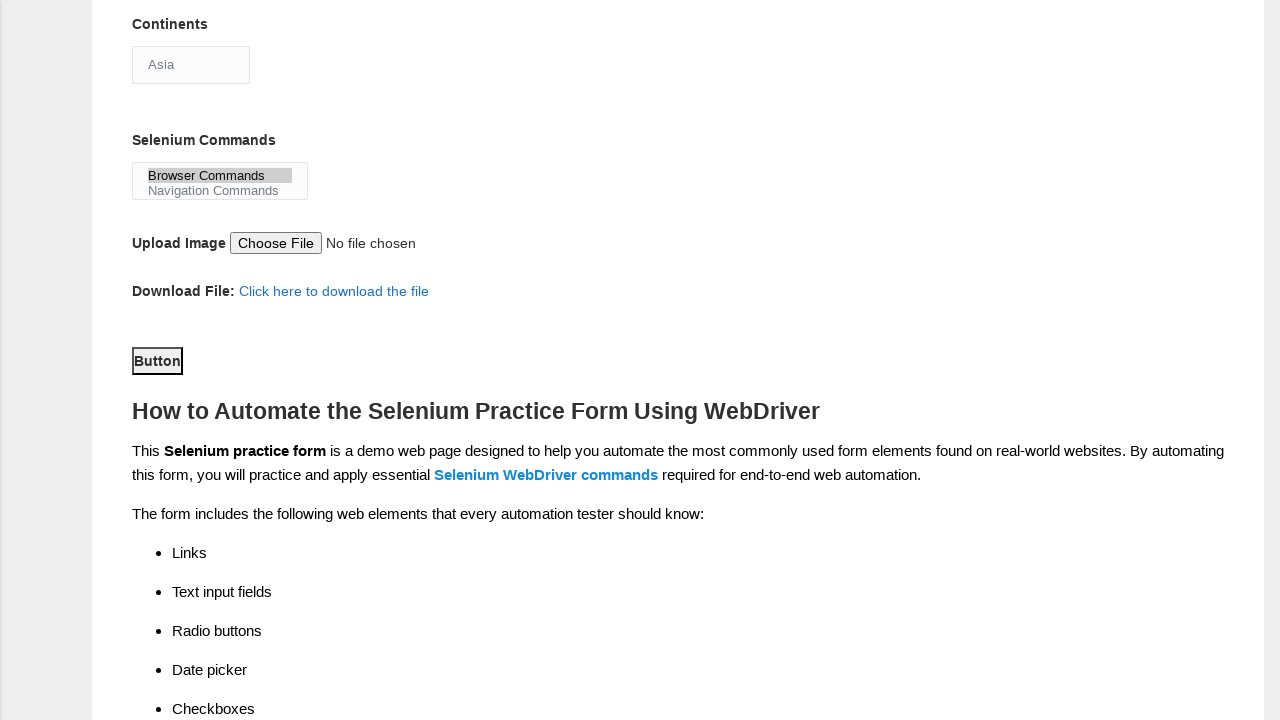